Tests radio button functionality by iterating through all radio buttons on the page and clicking each one

Starting URL: https://rahulshettyacademy.com/AutomationPractice/

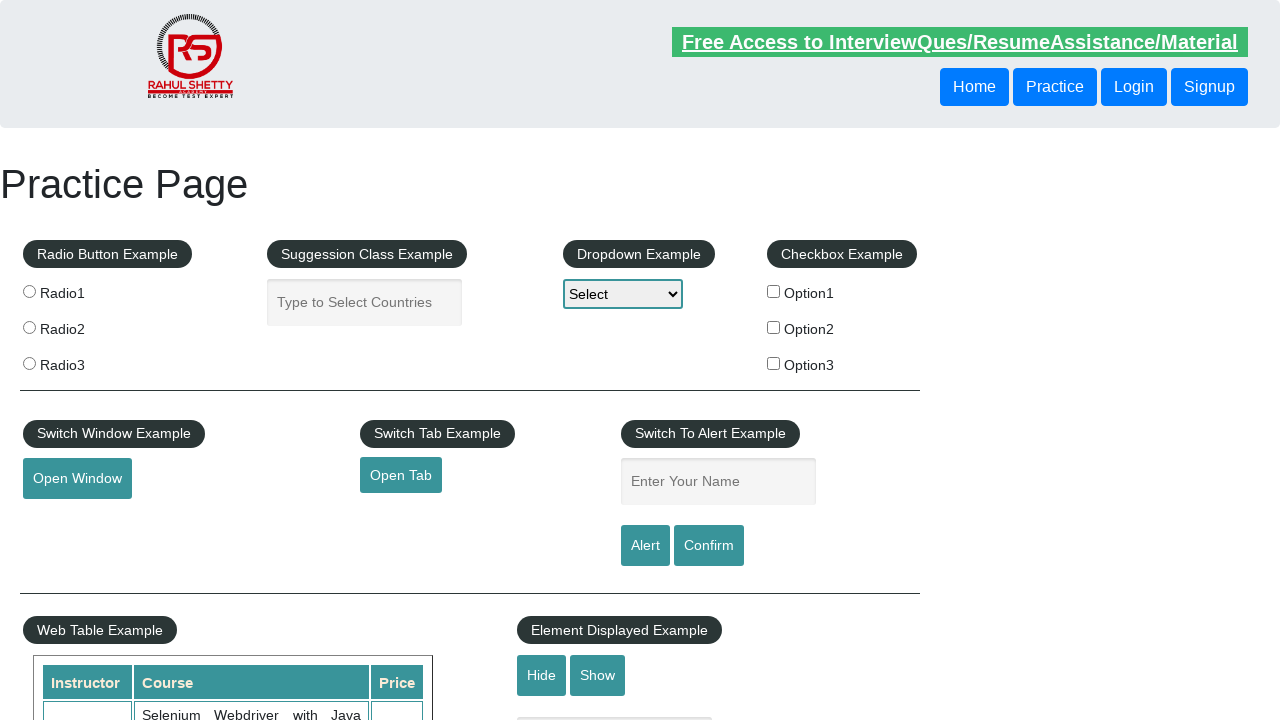

Located all radio buttons on the page
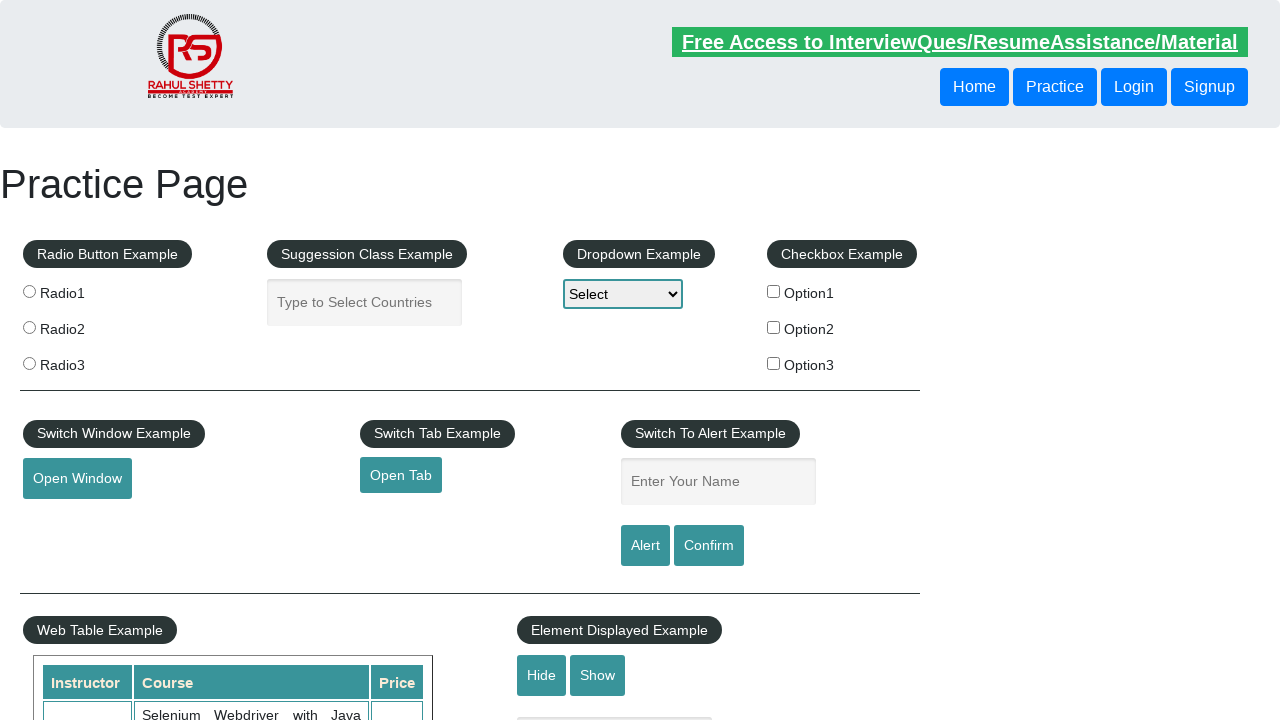

Found 3 radio buttons on the page
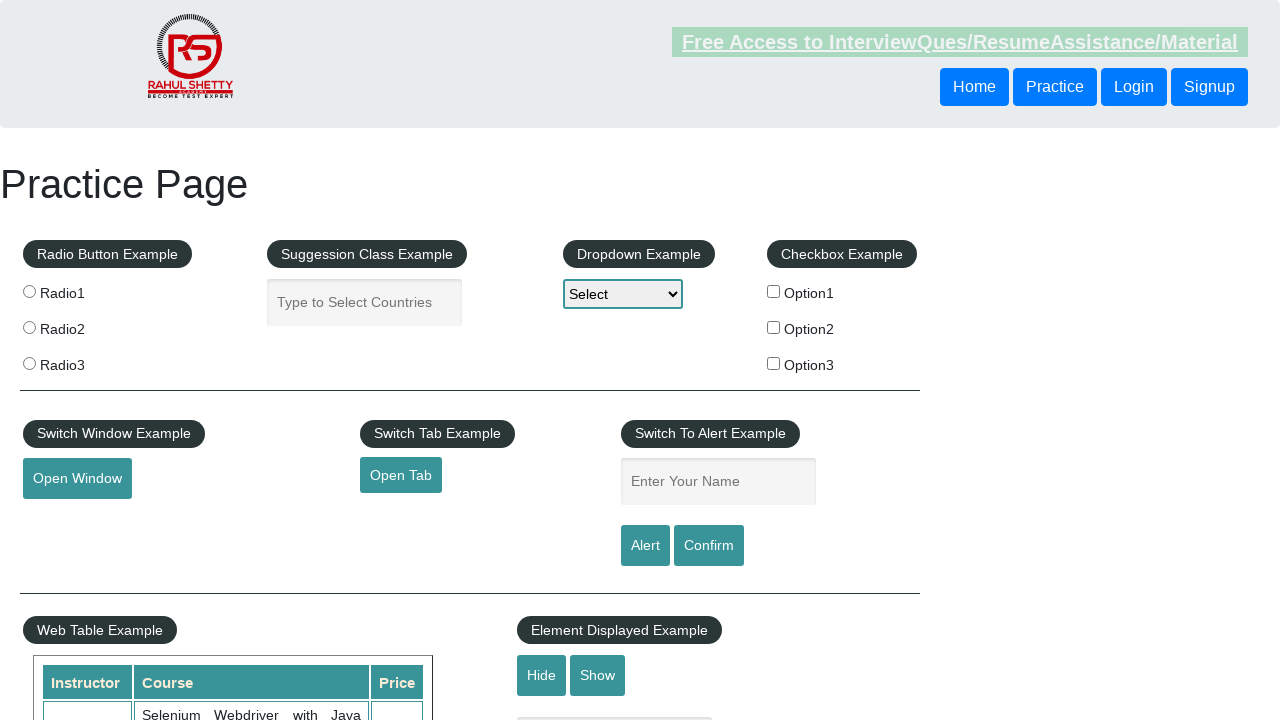

Clicked radio button 1 of 3 at (29, 291) on xpath=//input[@type='radio'] >> nth=0
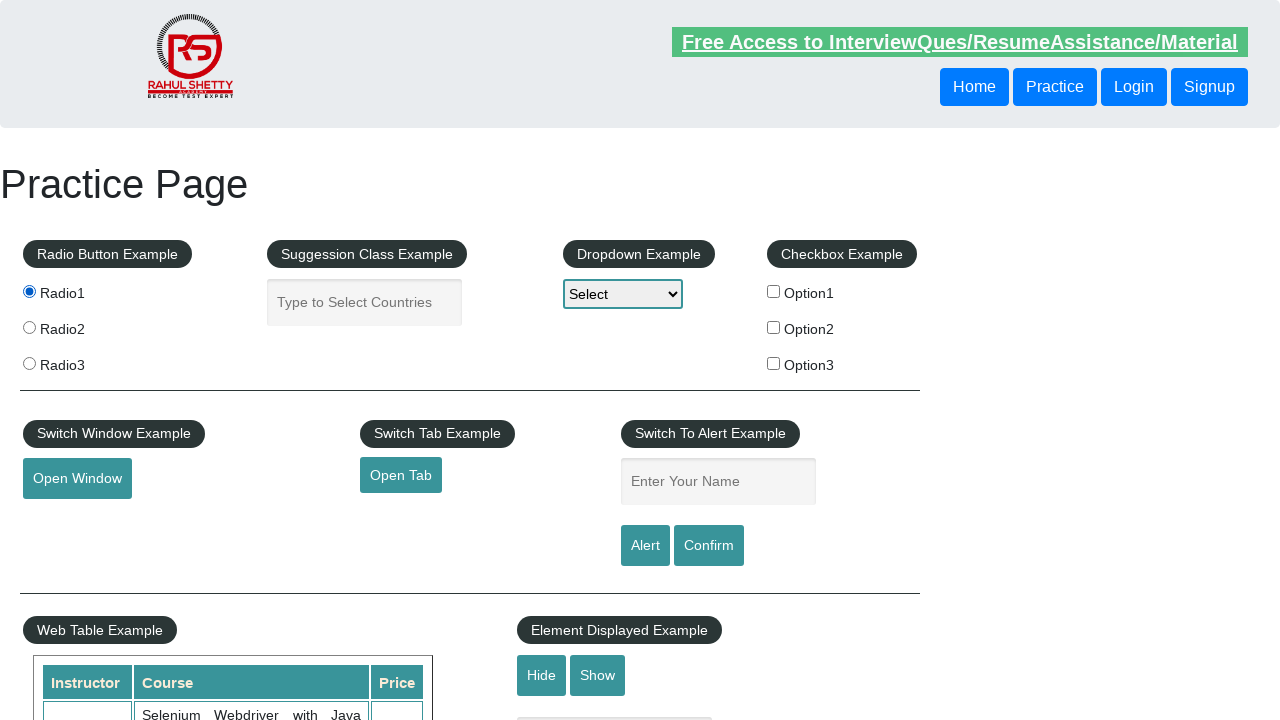

Waited 500ms after clicking radio button 1
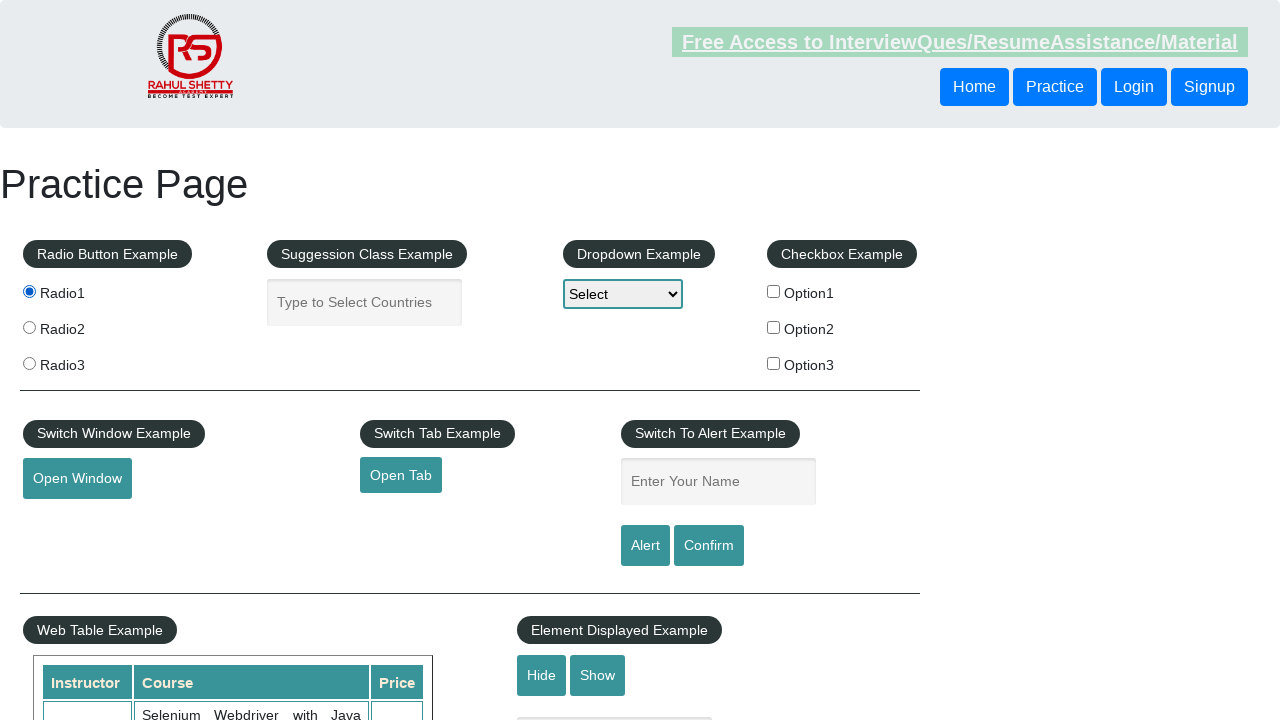

Clicked radio button 2 of 3 at (29, 327) on xpath=//input[@type='radio'] >> nth=1
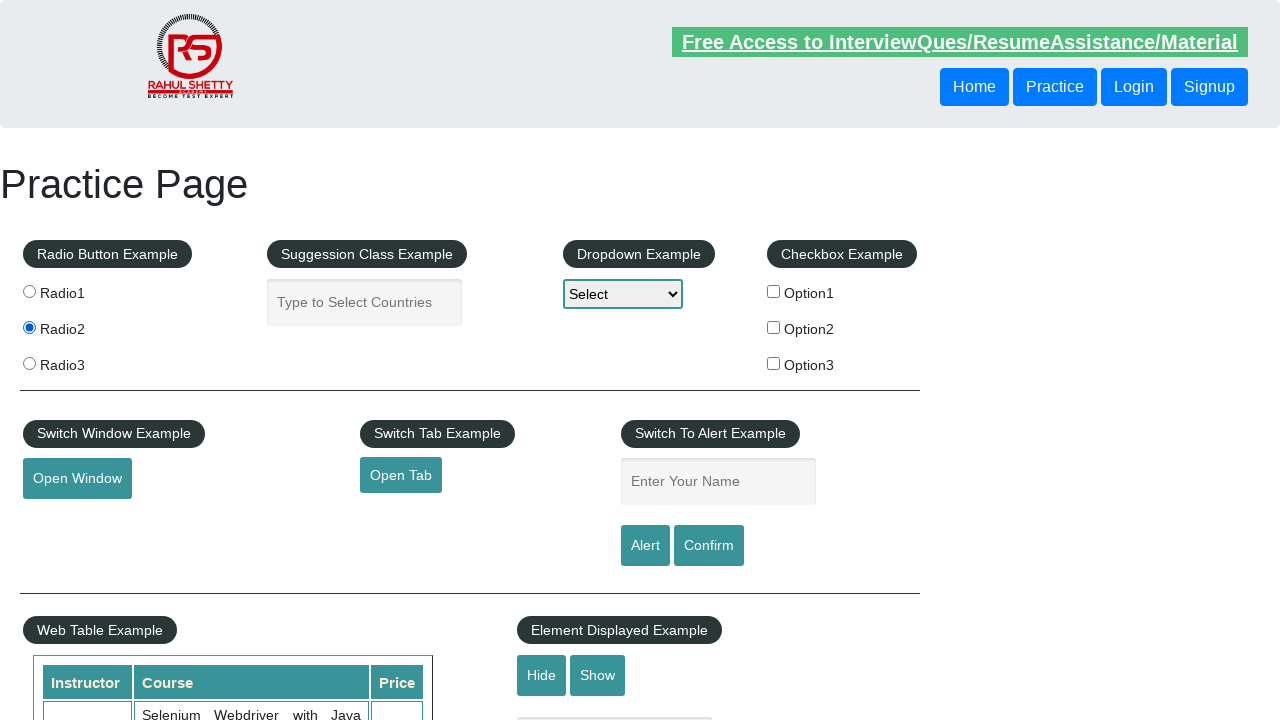

Waited 500ms after clicking radio button 2
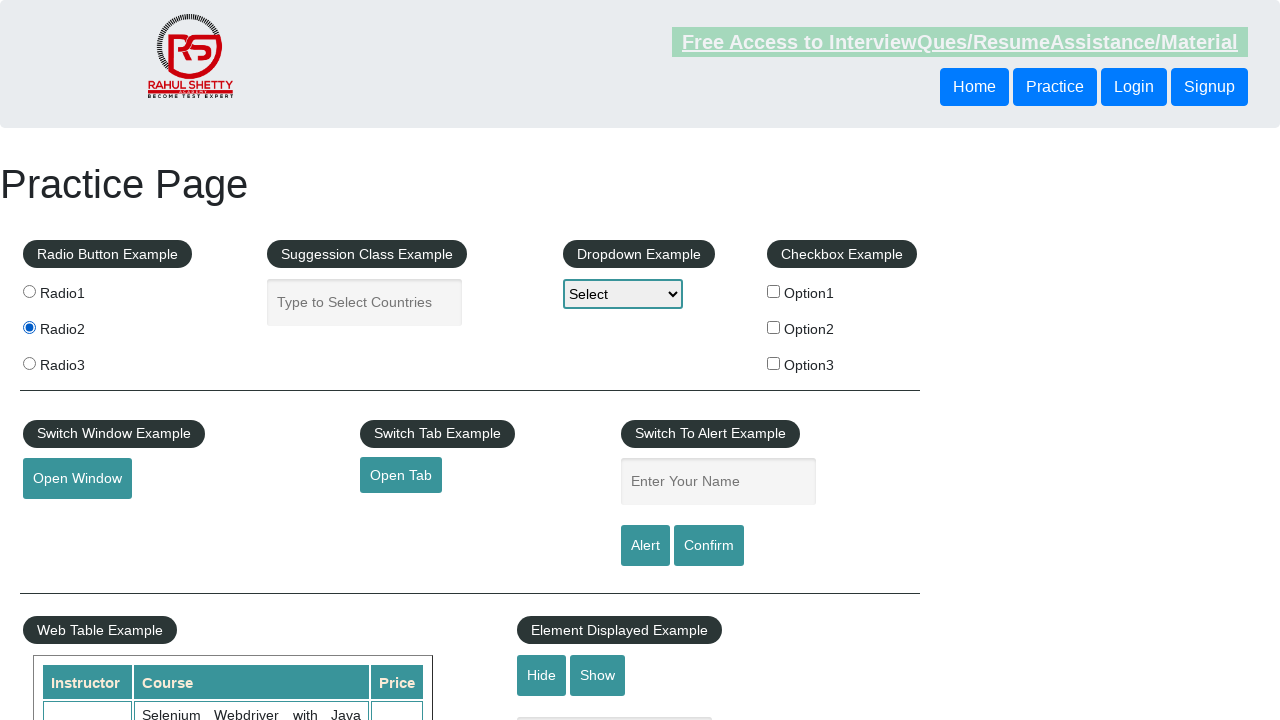

Clicked radio button 3 of 3 at (29, 363) on xpath=//input[@type='radio'] >> nth=2
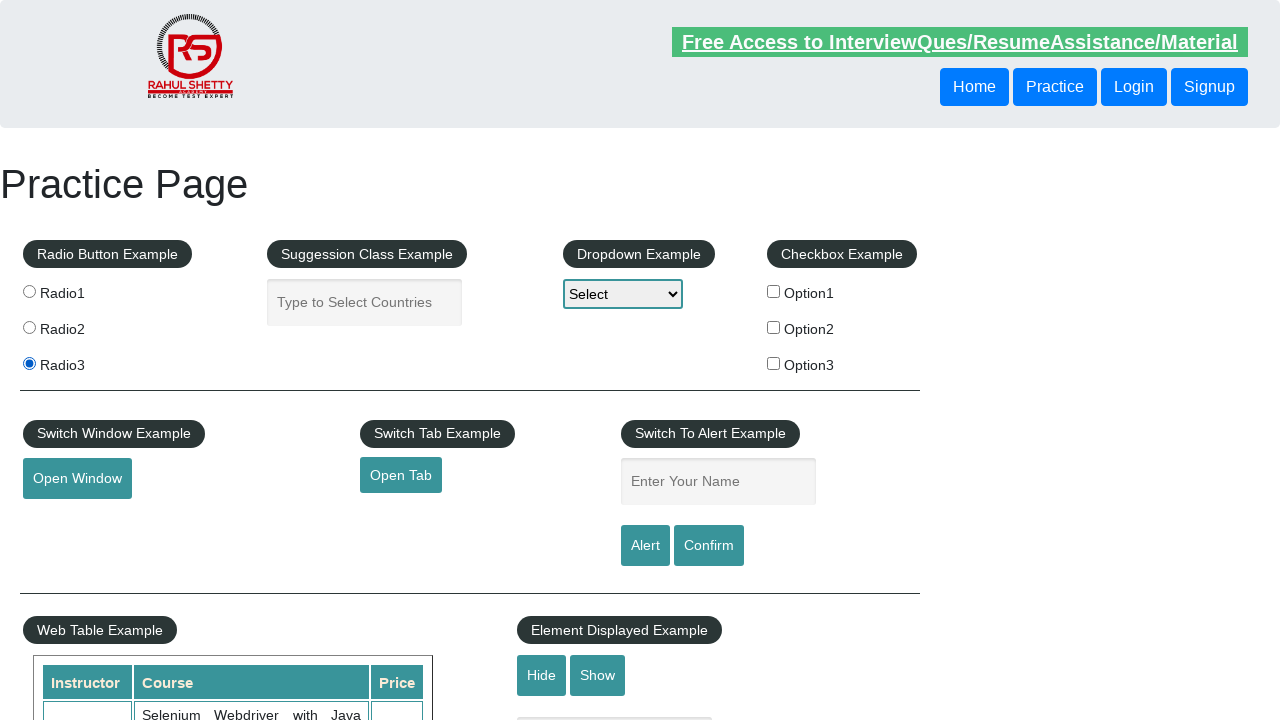

Waited 500ms after clicking radio button 3
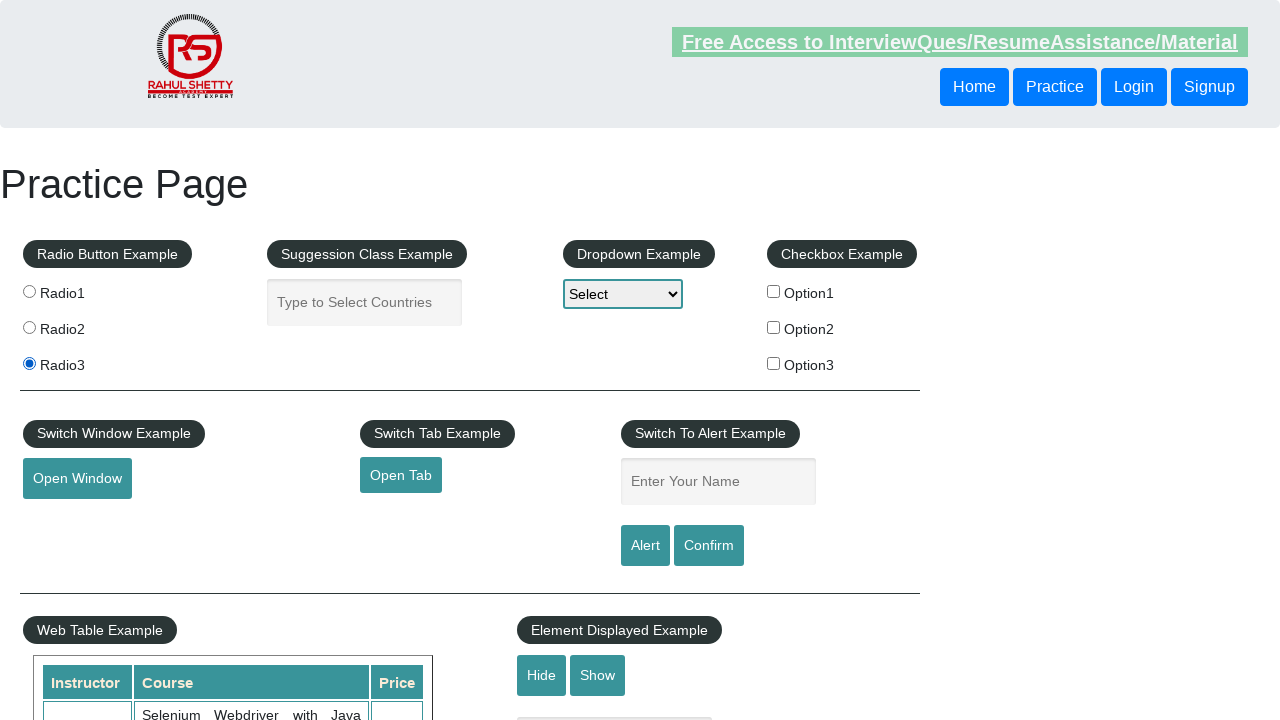

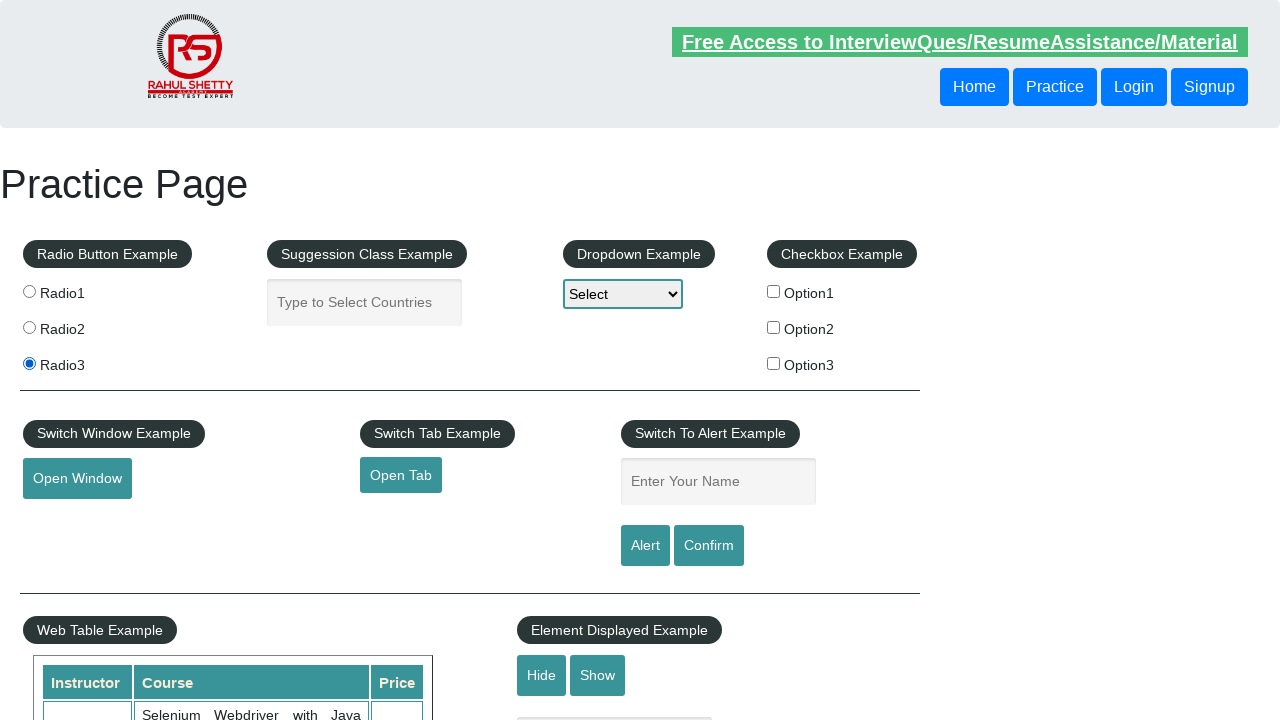